Tests container-restricted dragging by dragging elements that are constrained within their parent containers

Starting URL: https://demoqa.com/dragabble

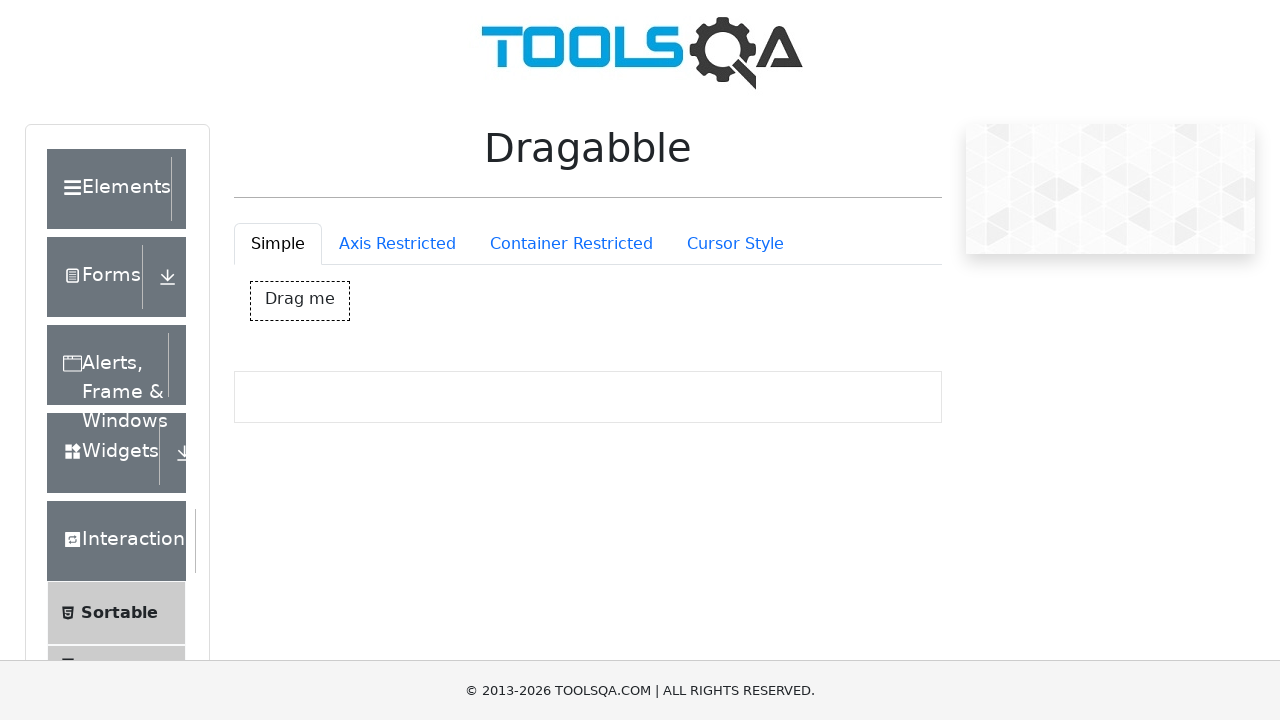

Scrolled Container Restriction tab into view
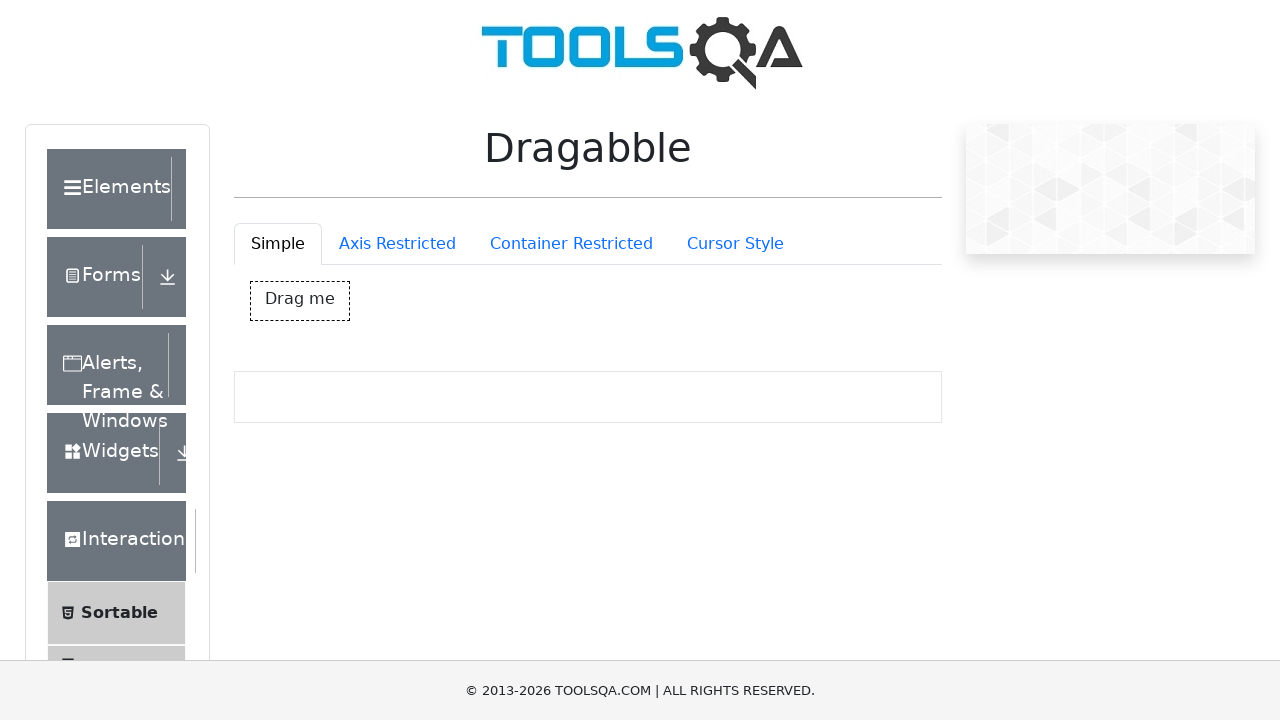

Clicked Container Restriction tab at (571, 244) on #draggableExample-tab-containerRestriction
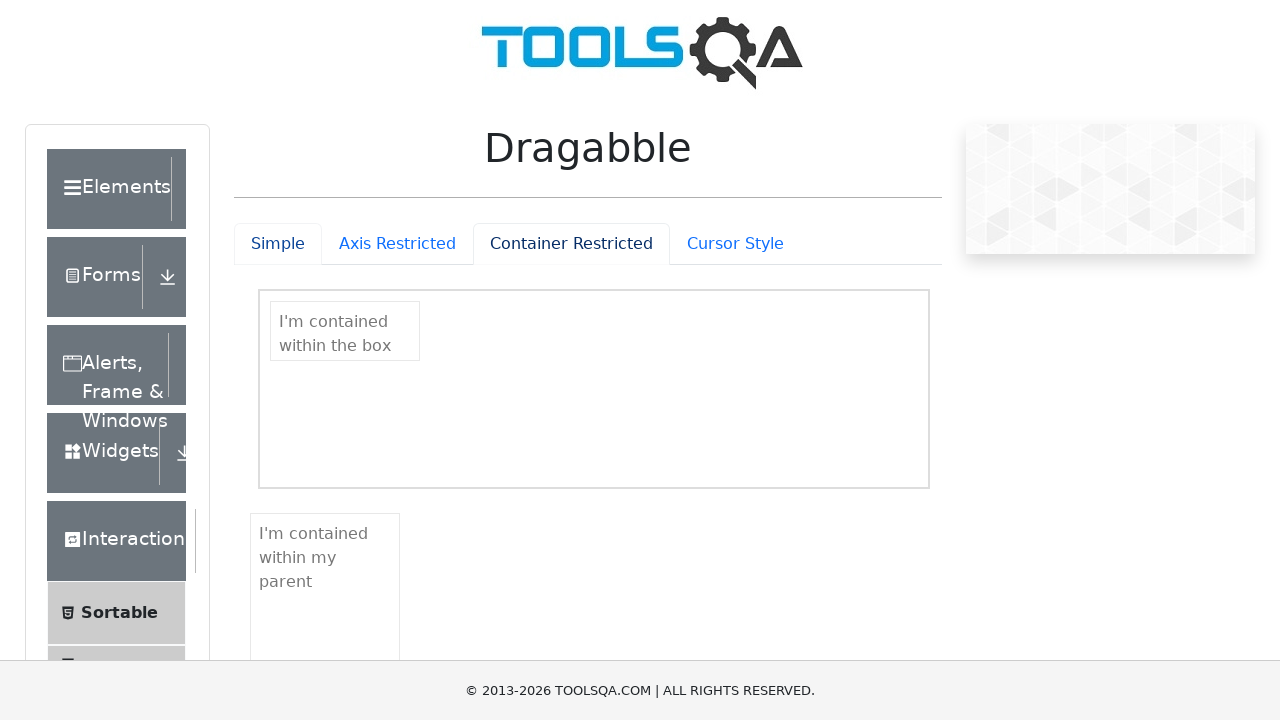

Located box-contained draggable element
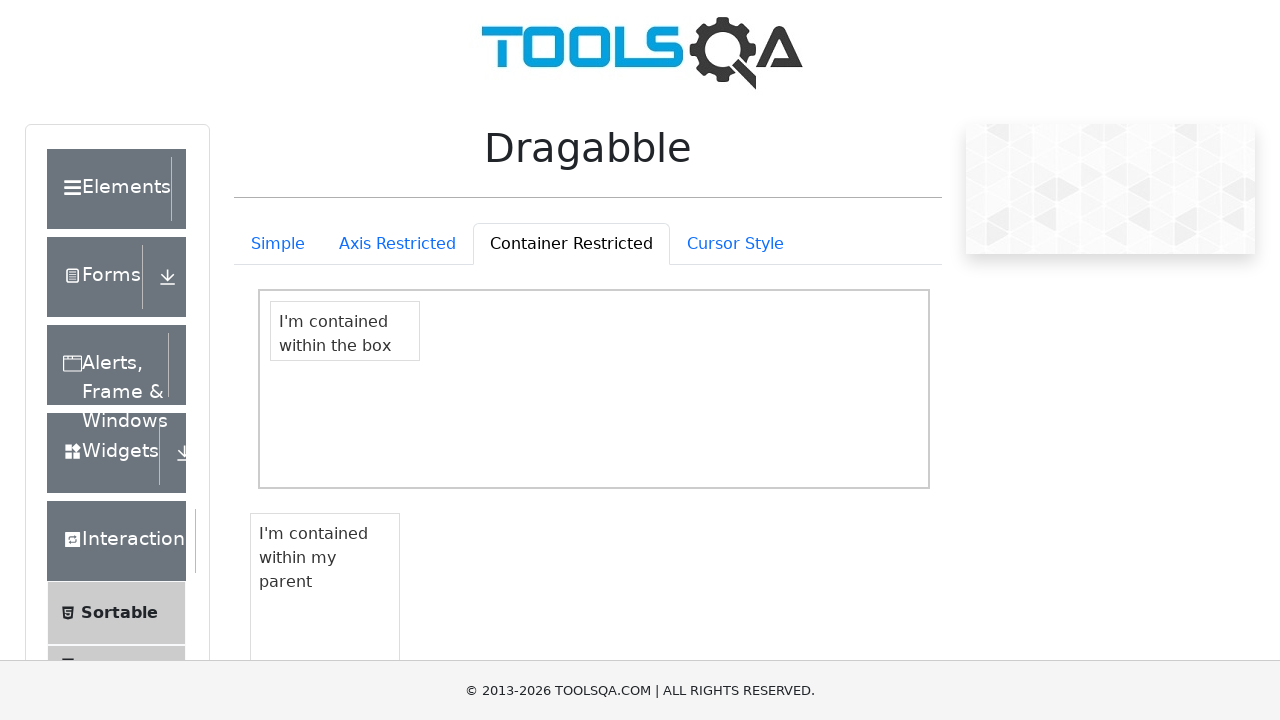

Moved mouse to center of box-contained draggable element at (345, 331)
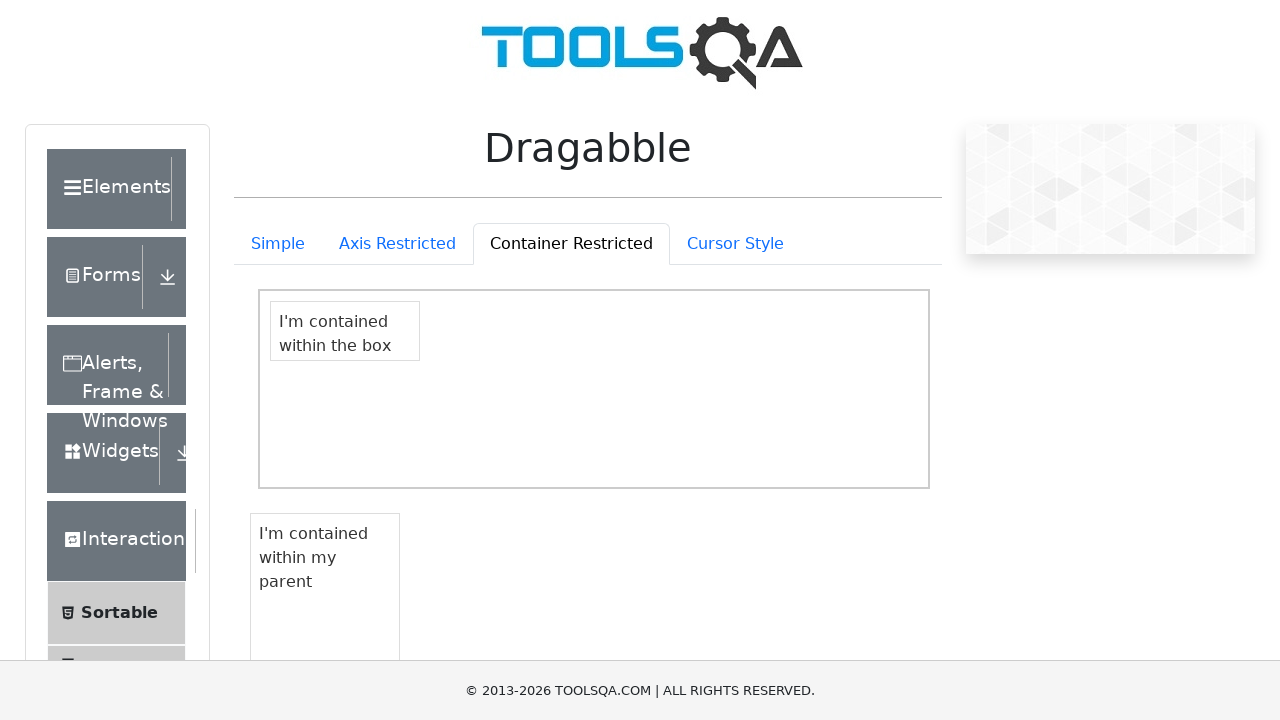

Mouse down on box-contained draggable element at (345, 331)
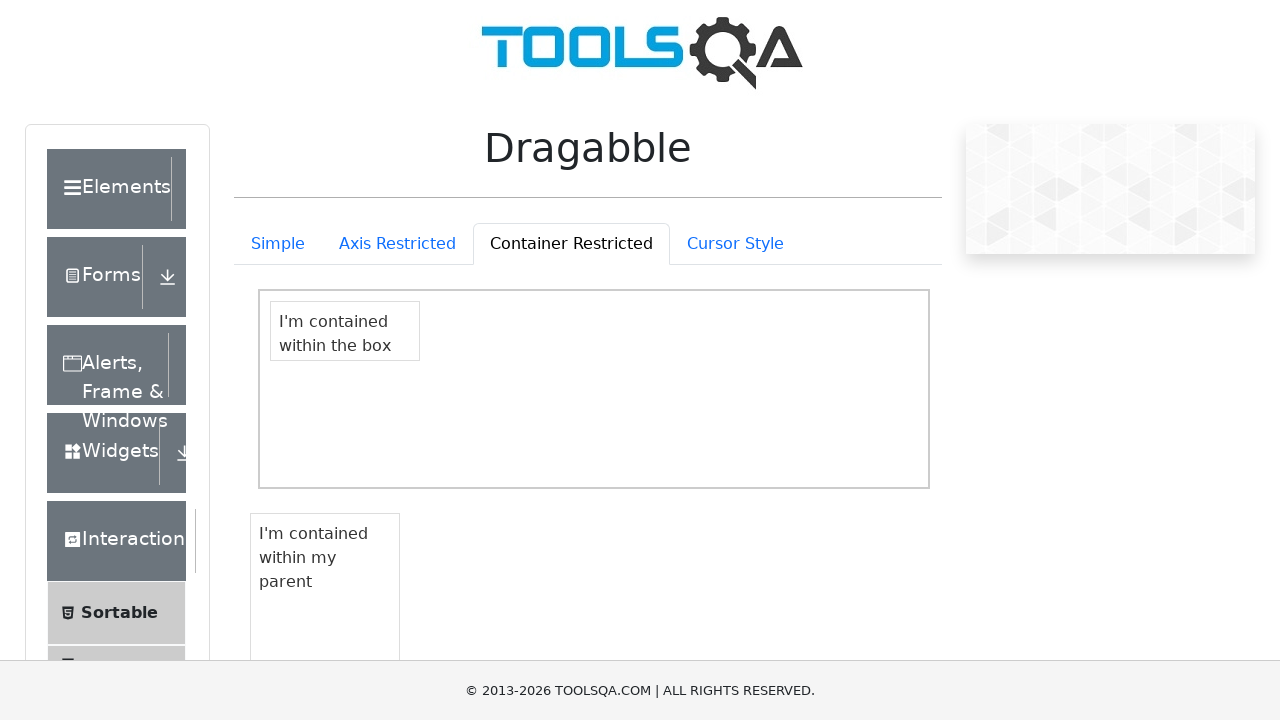

Dragged box-contained element 150px right and 150px down at (495, 481)
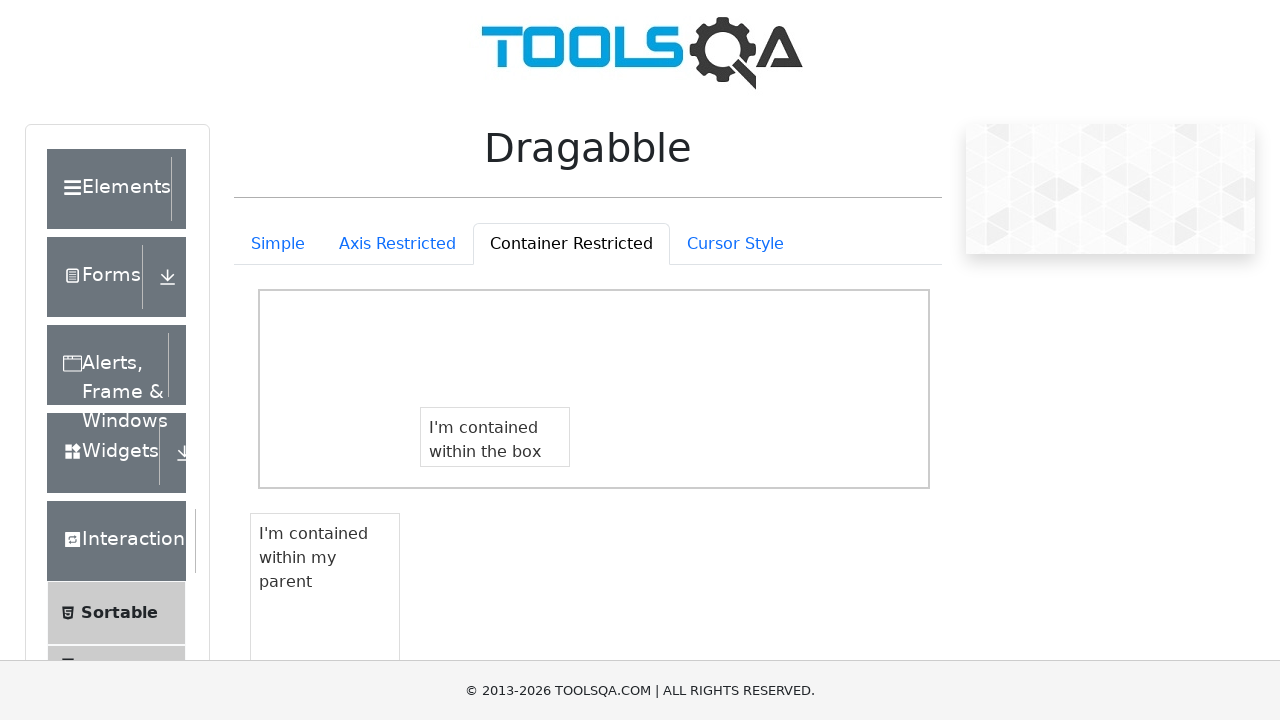

Released mouse button, box-contained drag completed at (495, 481)
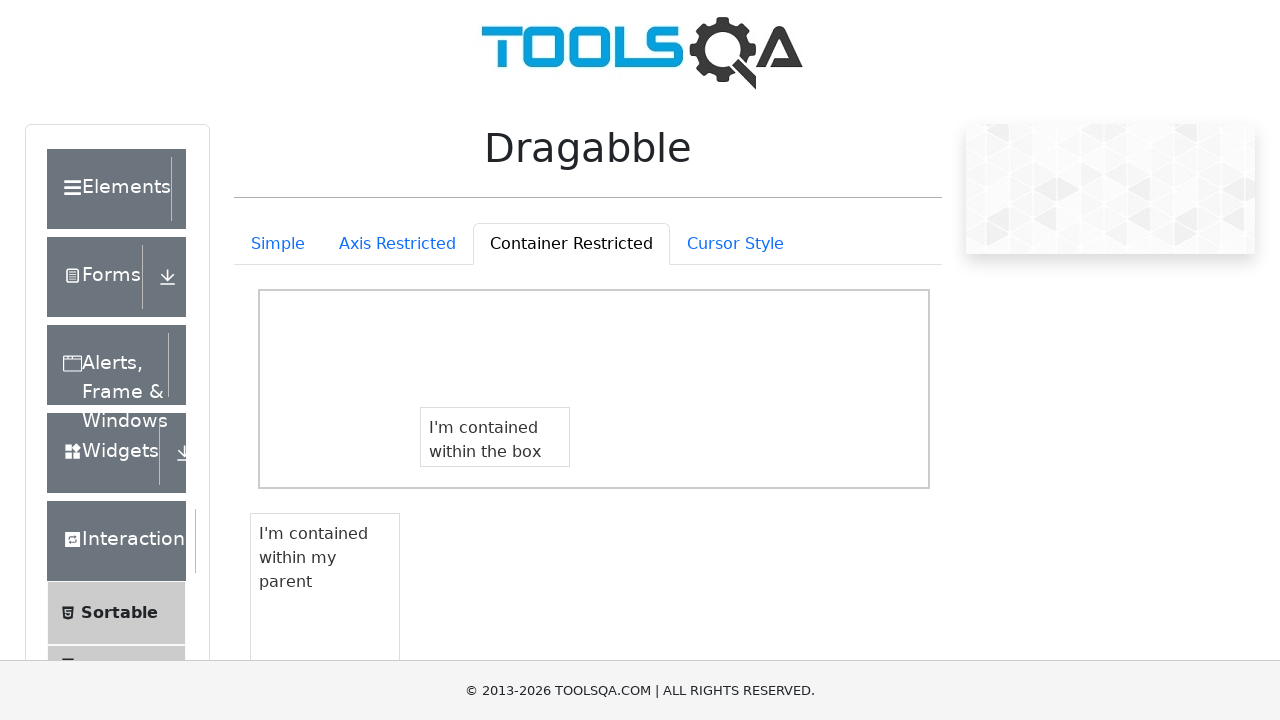

Located parent-contained draggable element
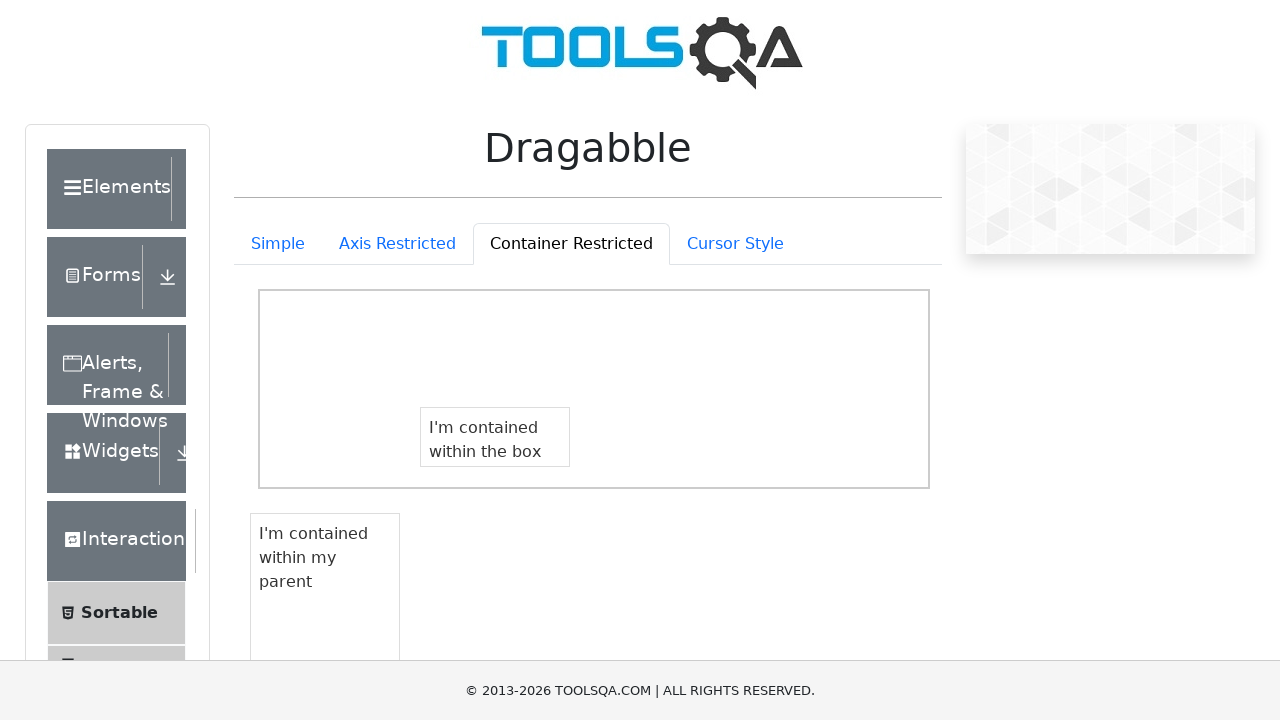

Moved mouse to center of parent-contained draggable element at (313, 558)
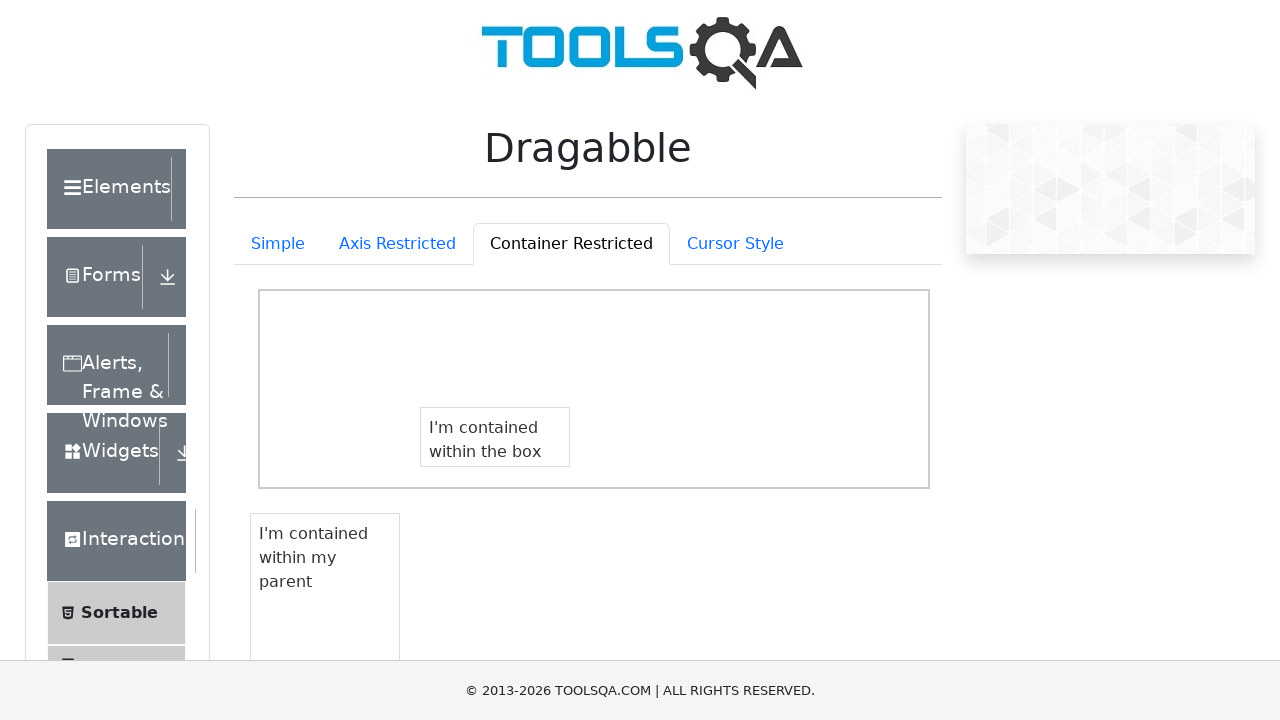

Mouse down on parent-contained draggable element at (313, 558)
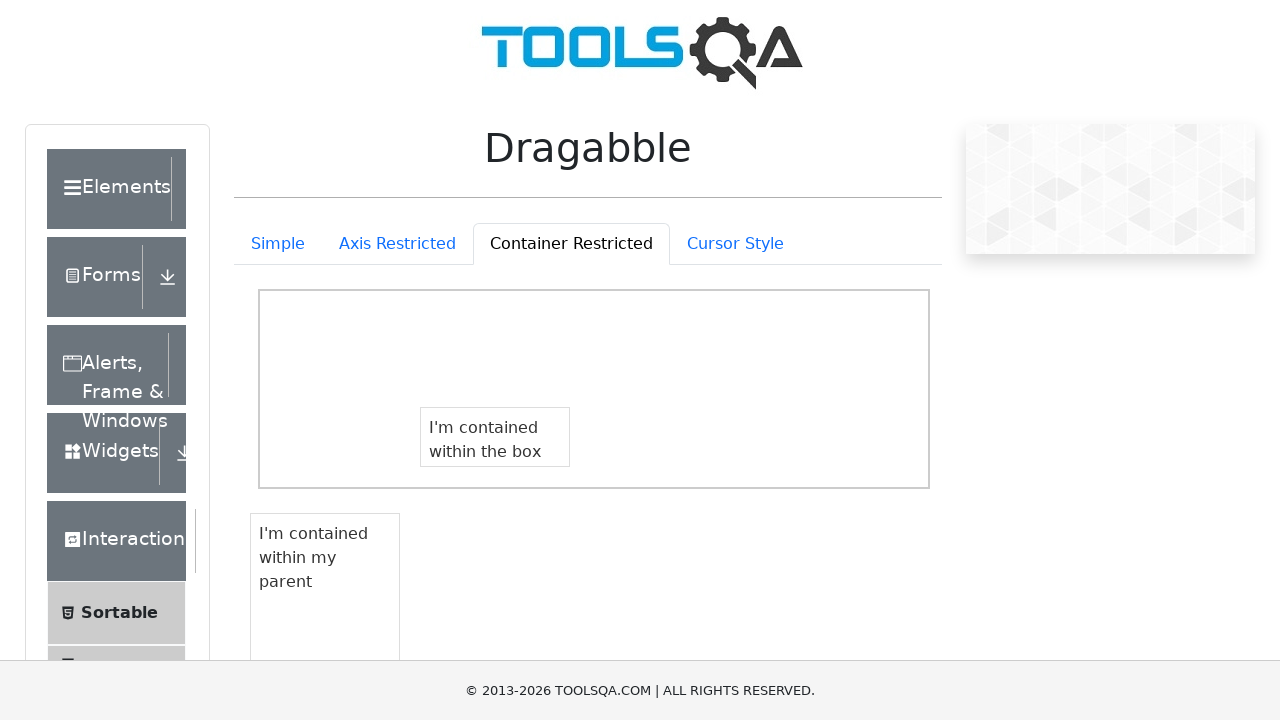

Dragged parent-contained element 150px right and 150px down at (463, 708)
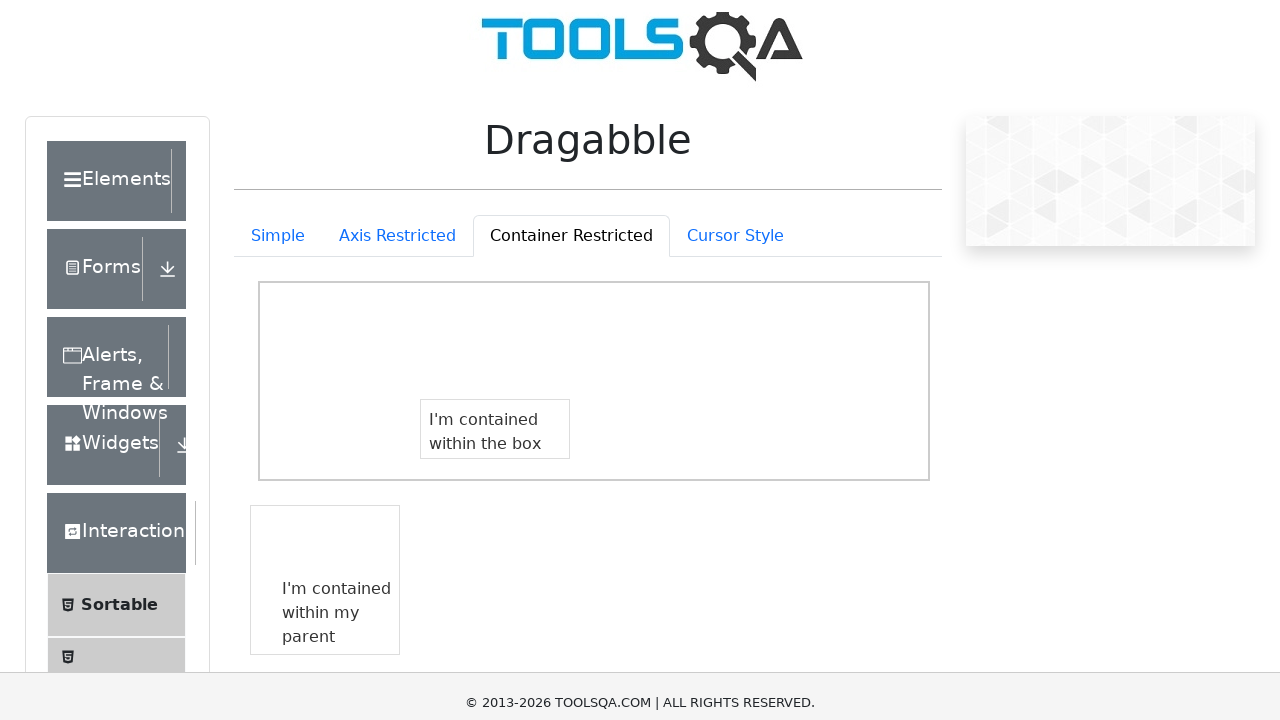

Released mouse button, parent-contained drag completed at (463, 708)
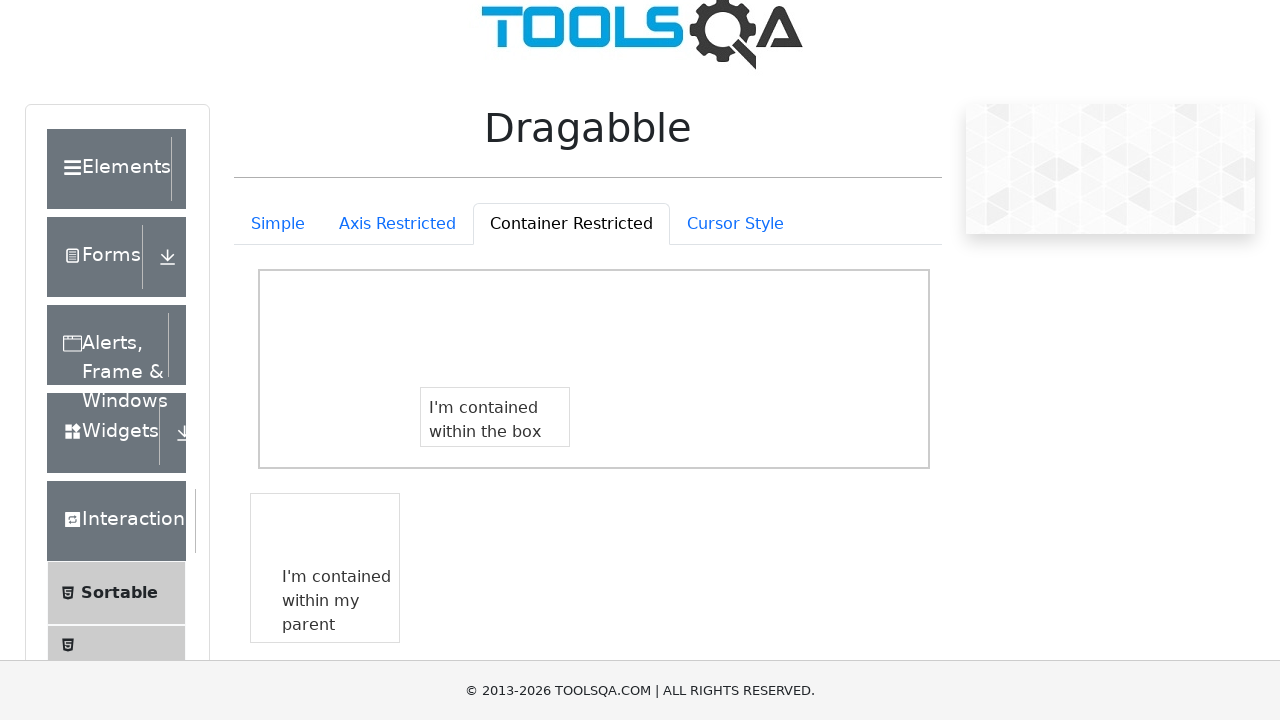

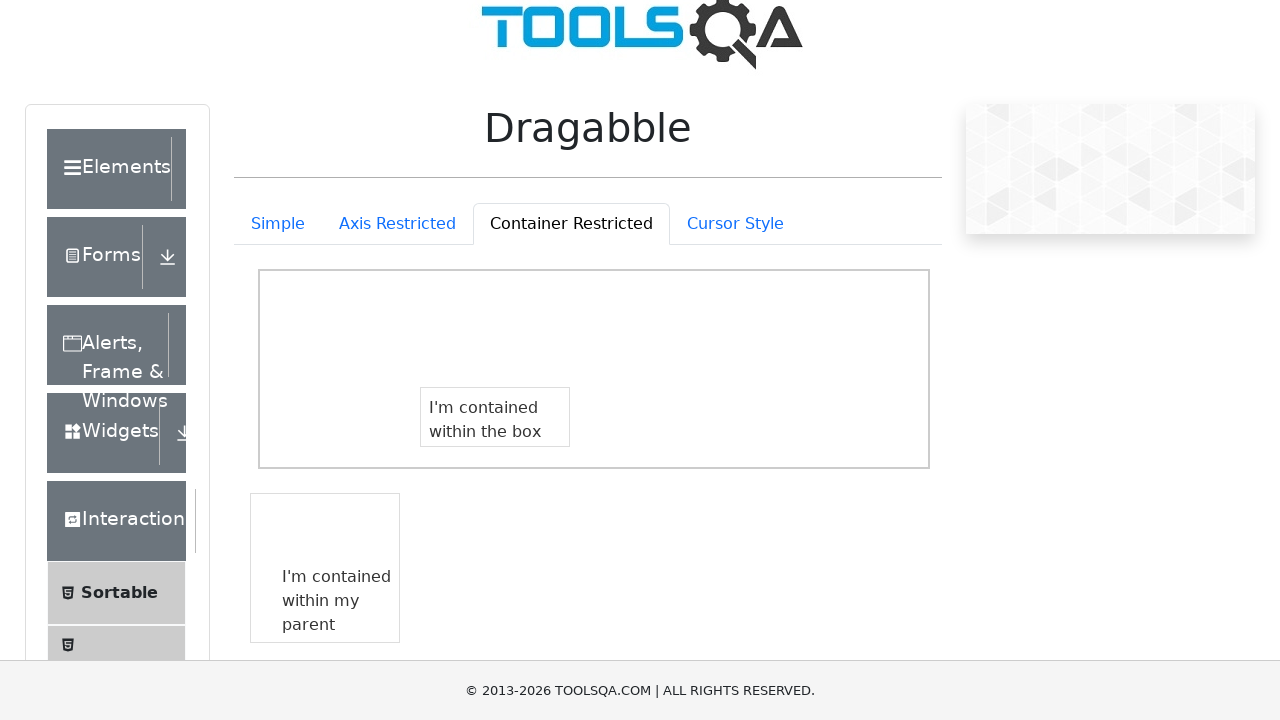